Tests dropdown selection functionality by selecting options using different methods and verifying the selected option

Starting URL: https://the-internet.herokuapp.com/dropdown

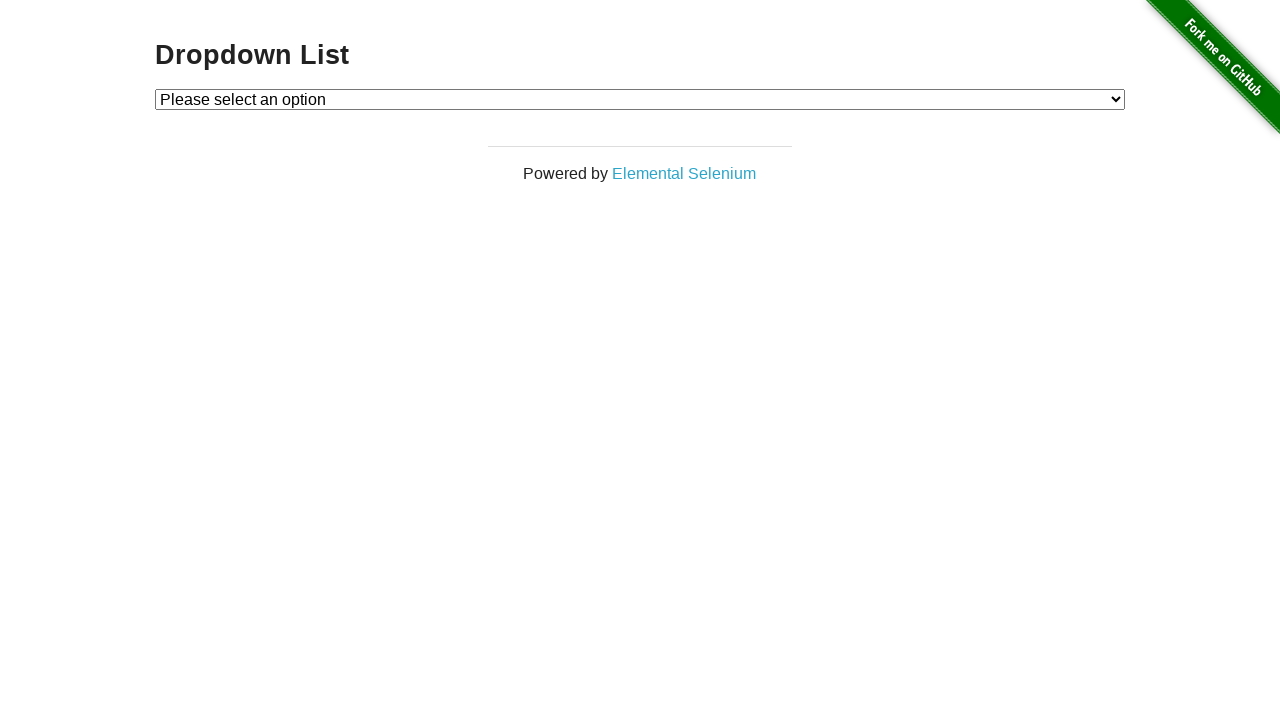

Located dropdown element with id 'dropdown'
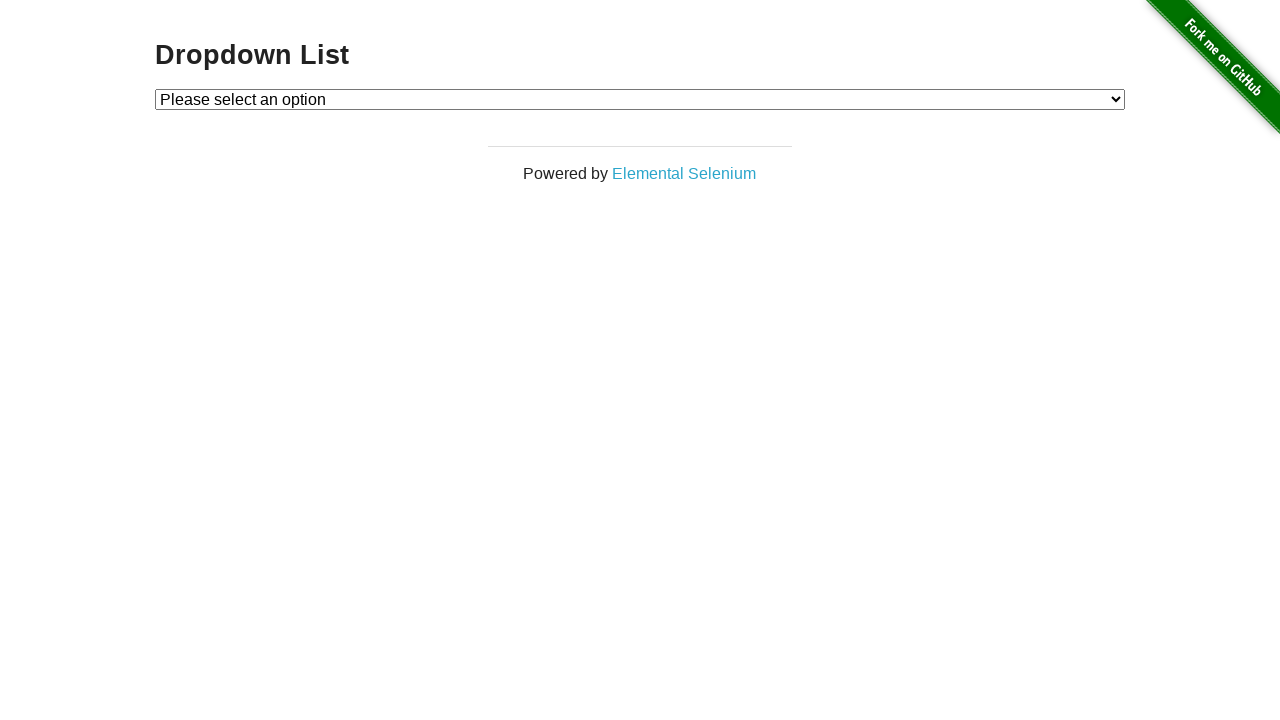

Selected option by index 2 (Option 2) from dropdown on #dropdown
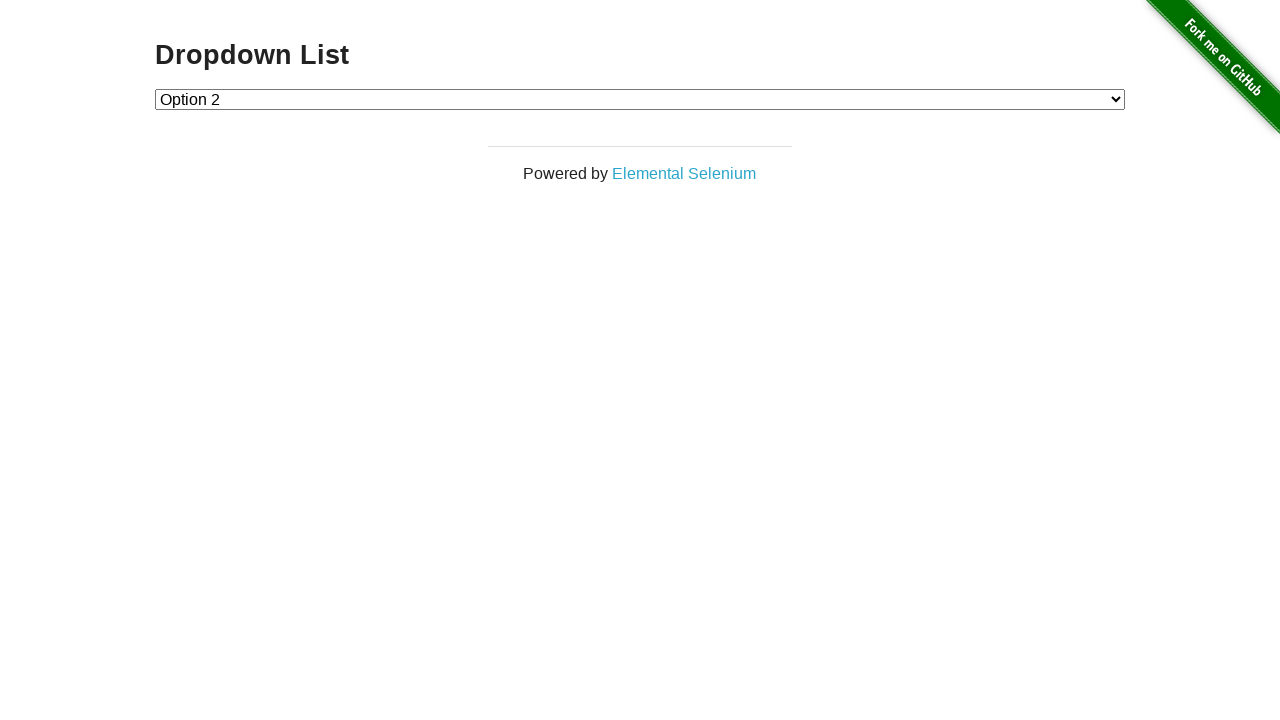

Selected 'Option 1' from dropdown by visible text on #dropdown
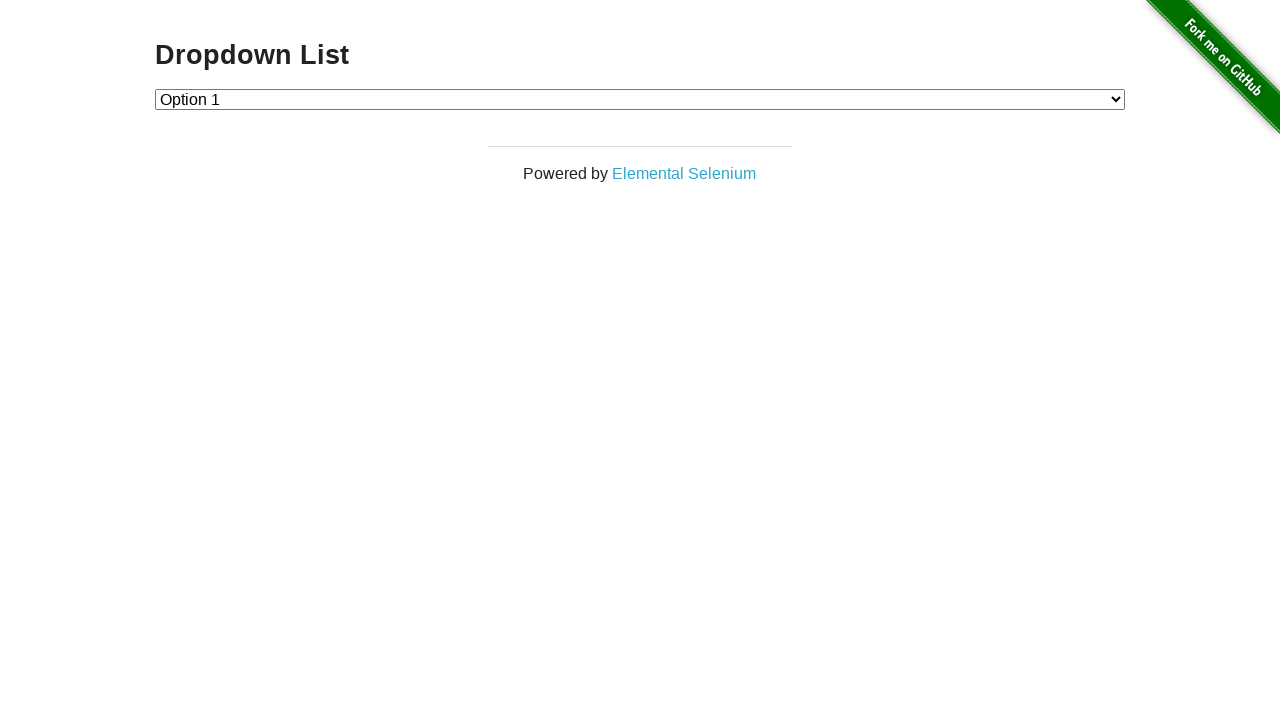

Verified that 'Option 1' is the currently selected option
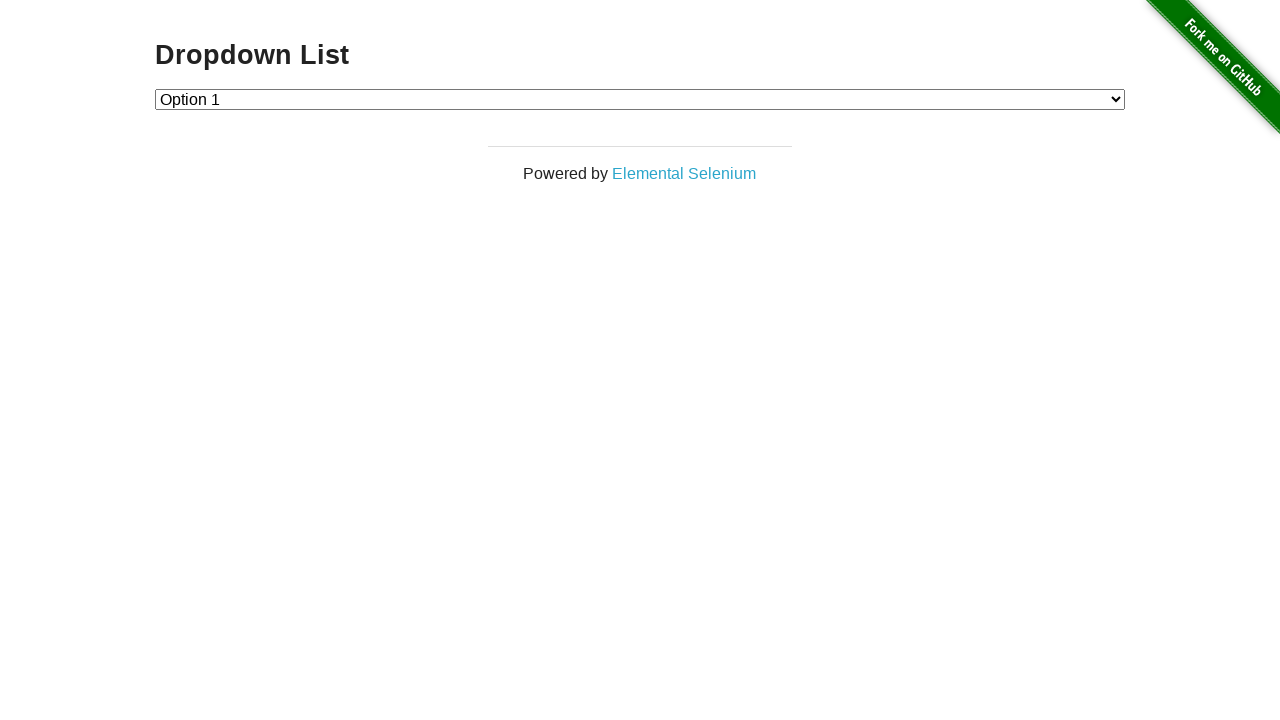

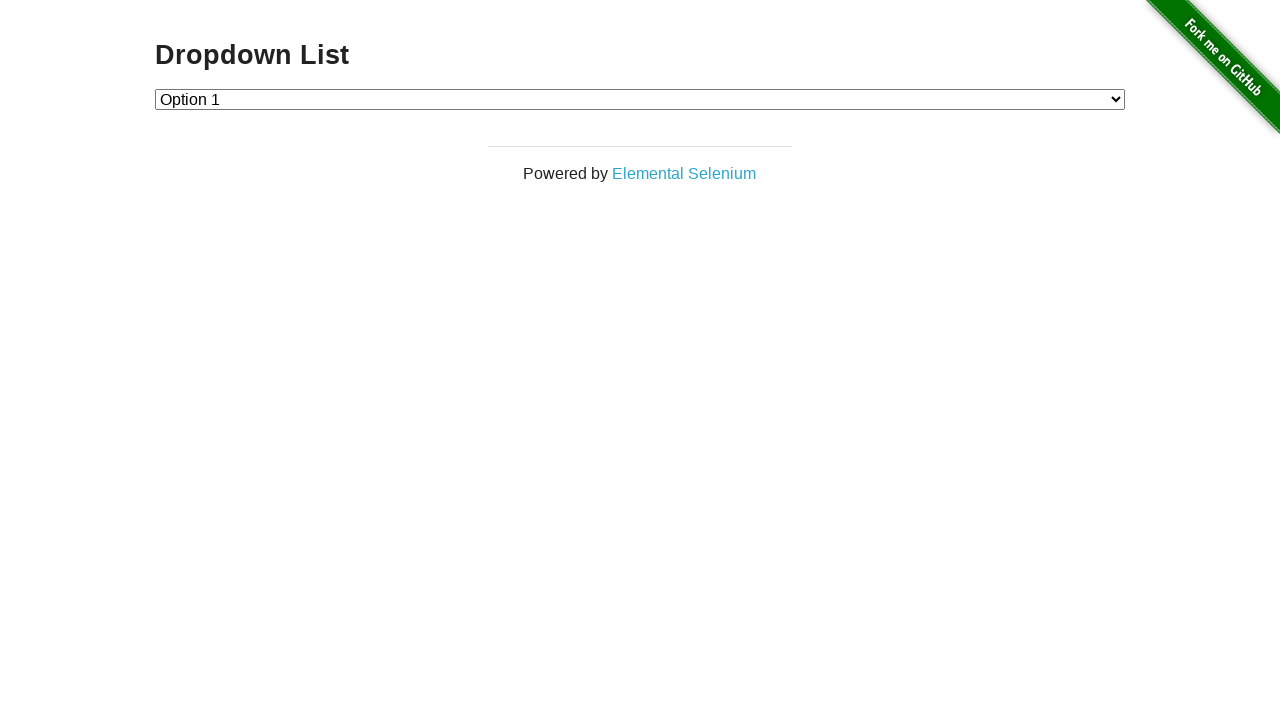